Tests a JavaScript prompt dialog by clicking a button, entering text, and accepting the prompt

Starting URL: https://demoqa.com/alerts

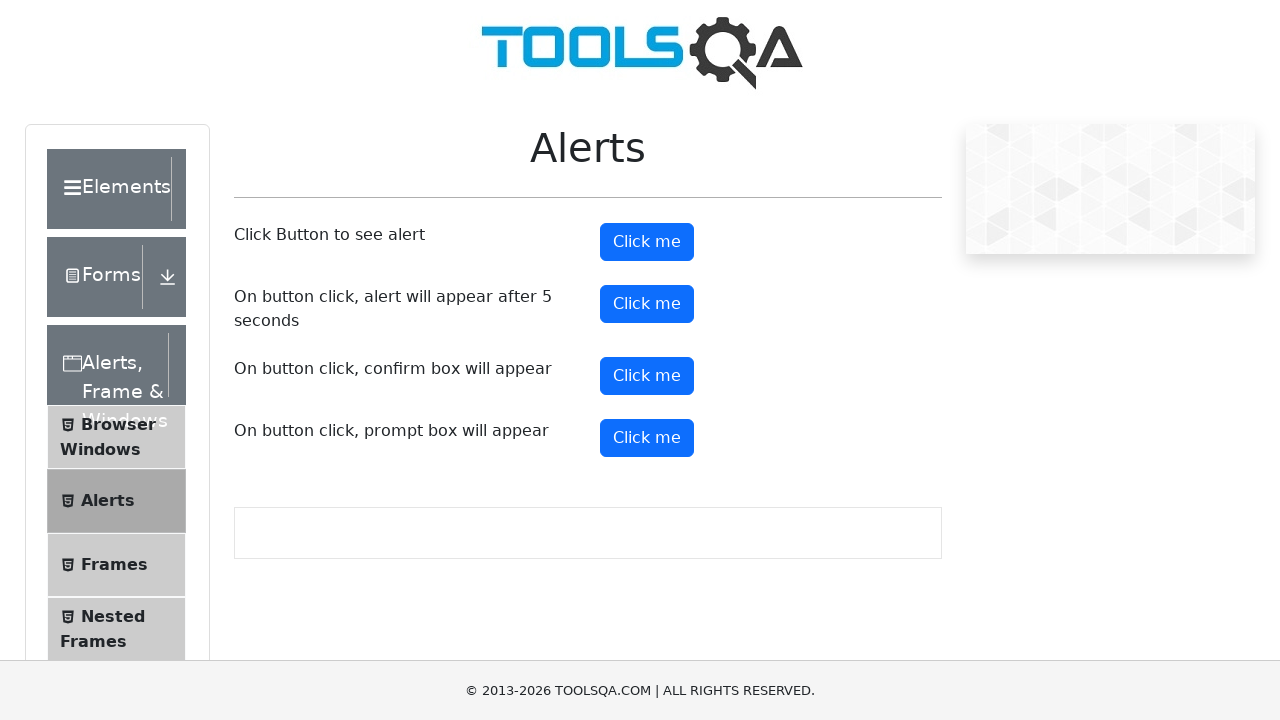

Set up dialog handler to accept prompt with 'Test text'
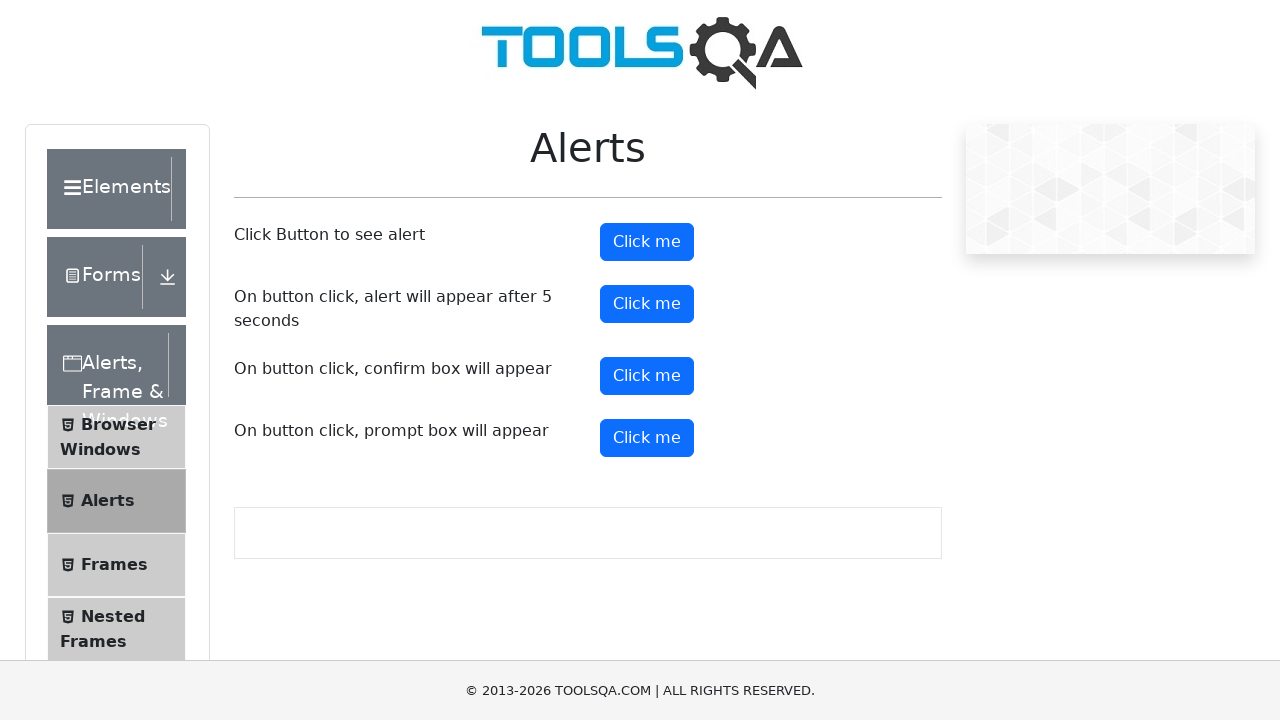

Clicked prompt button to trigger JavaScript prompt dialog at (647, 438) on #promtButton
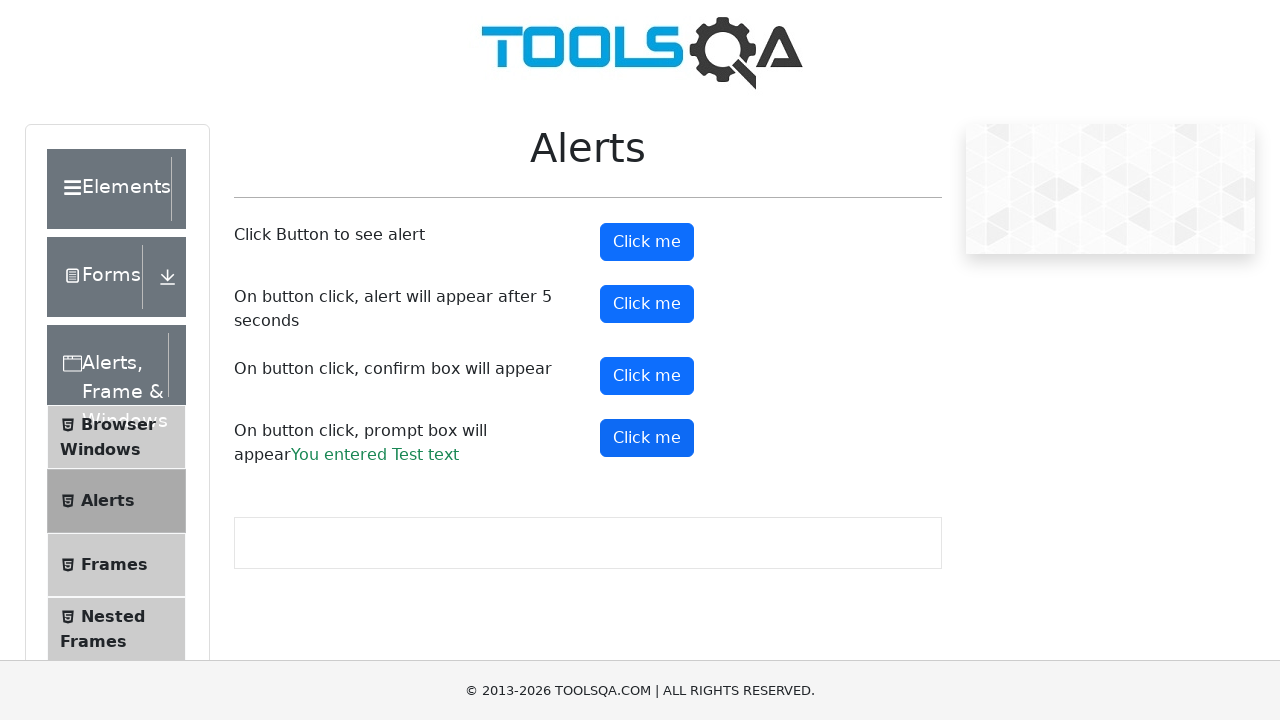

Prompt result text appeared on page
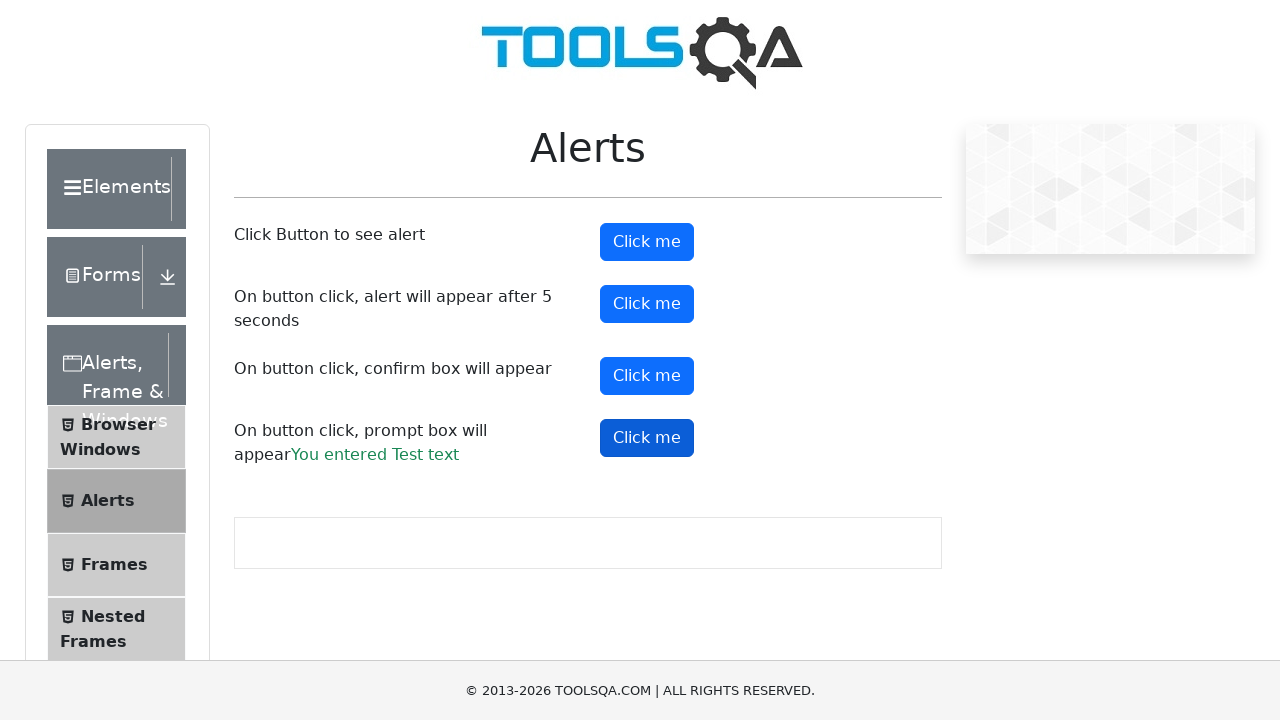

Retrieved prompt result text from page
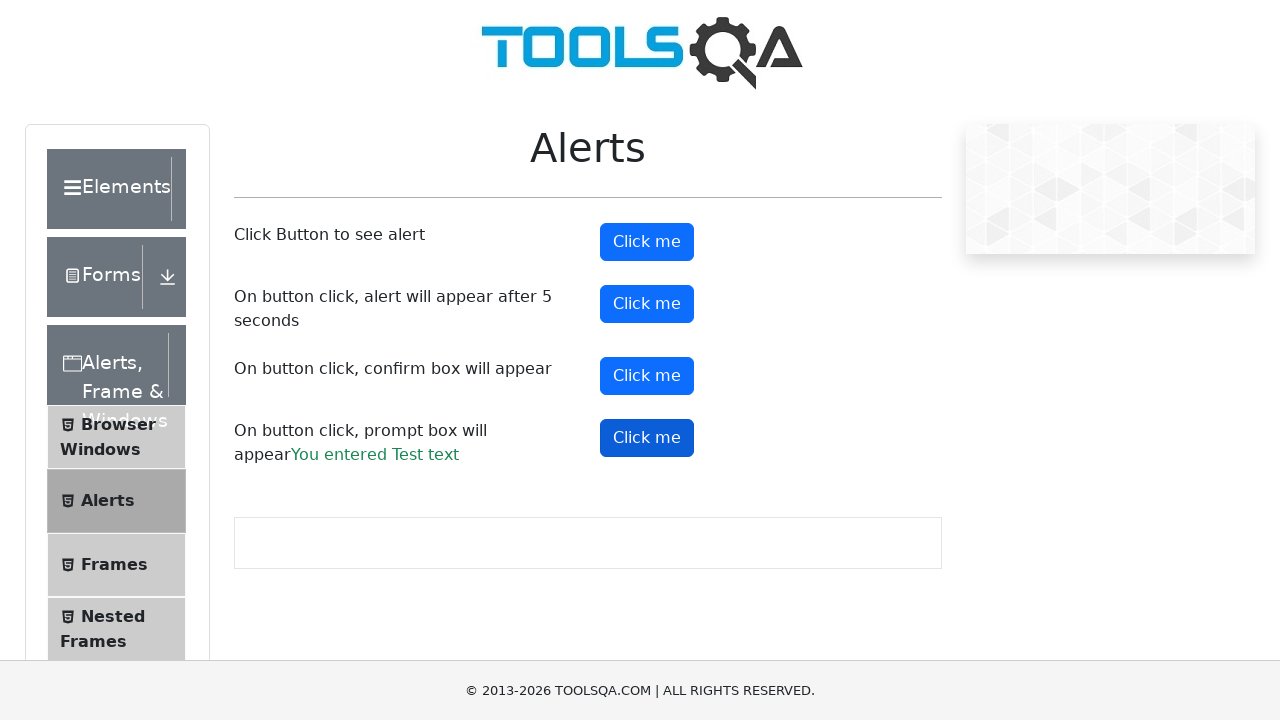

Verified prompt result contains entered text 'Test text'
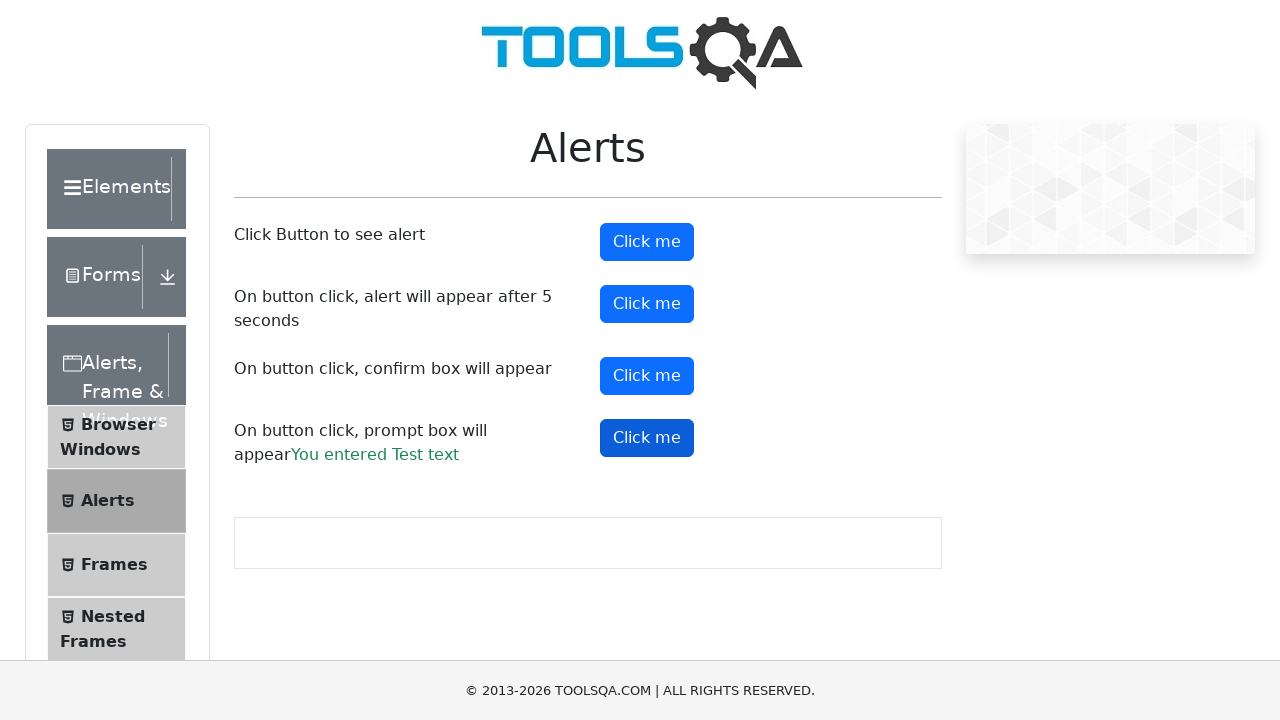

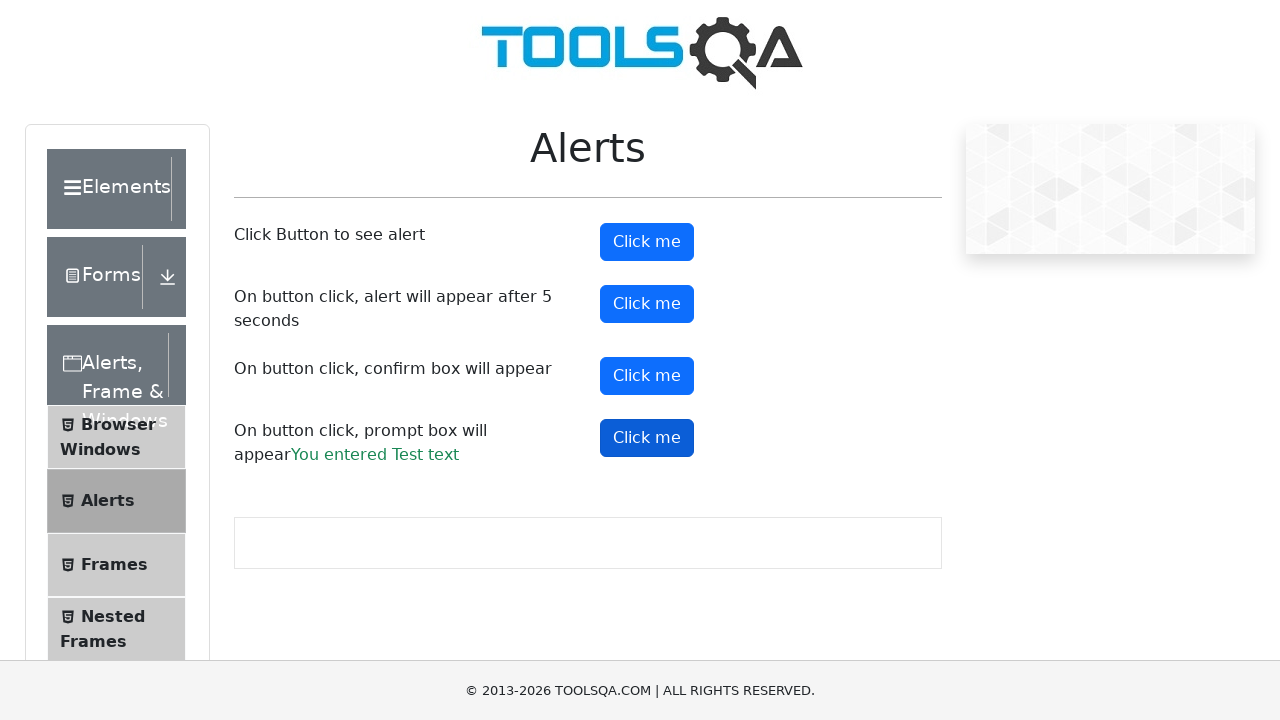